Tests interacting with elements inside an iframe by clicking a link within the embedded courses iframe.

Starting URL: https://rahulshettyacademy.com/AutomationPractice/

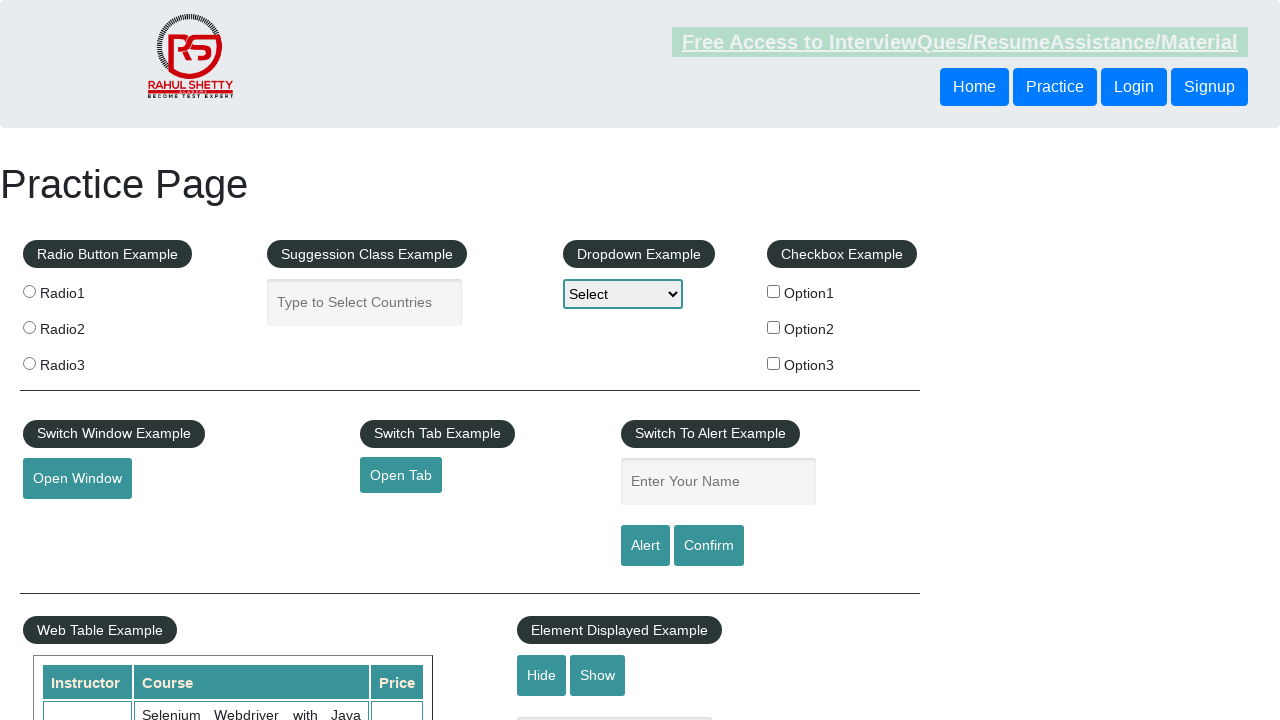

Located the courses iframe
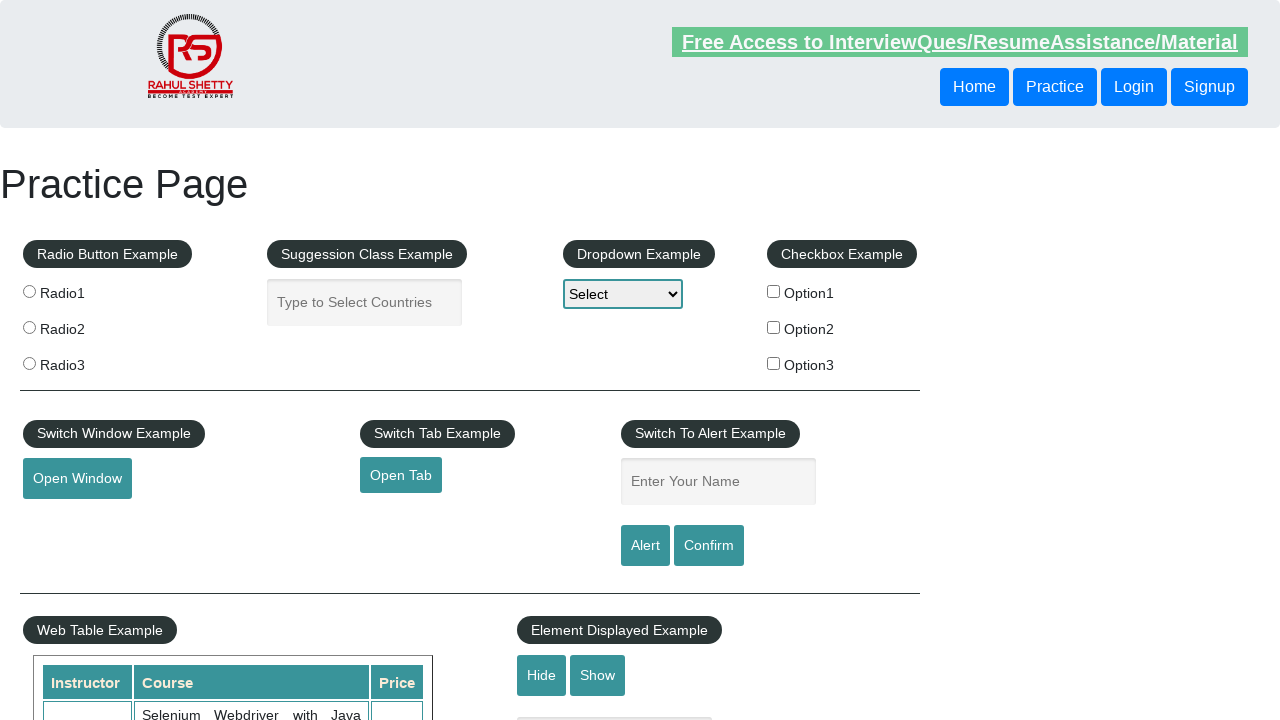

Clicked 'All Access plan' link within the iframe at (307, 360) on #courses-iframe >> internal:control=enter-frame >> internal:role=link[name="All 
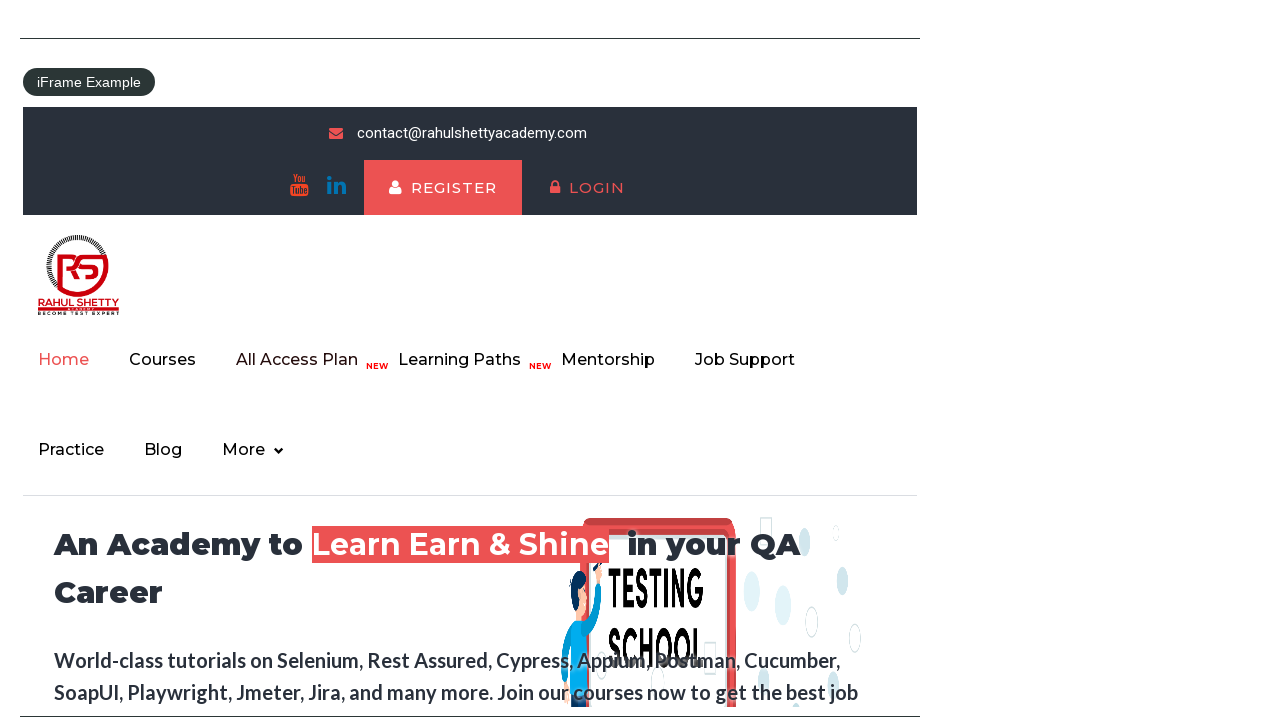

All Access Subscription text appeared in iframe
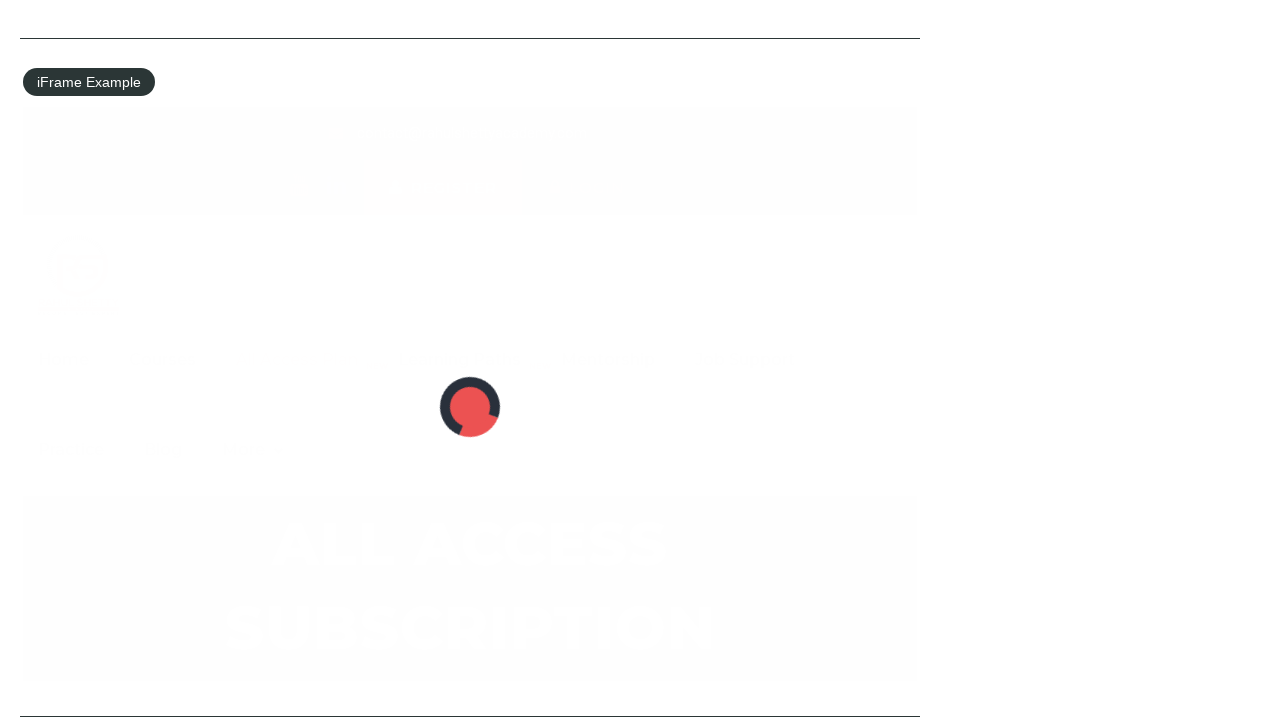

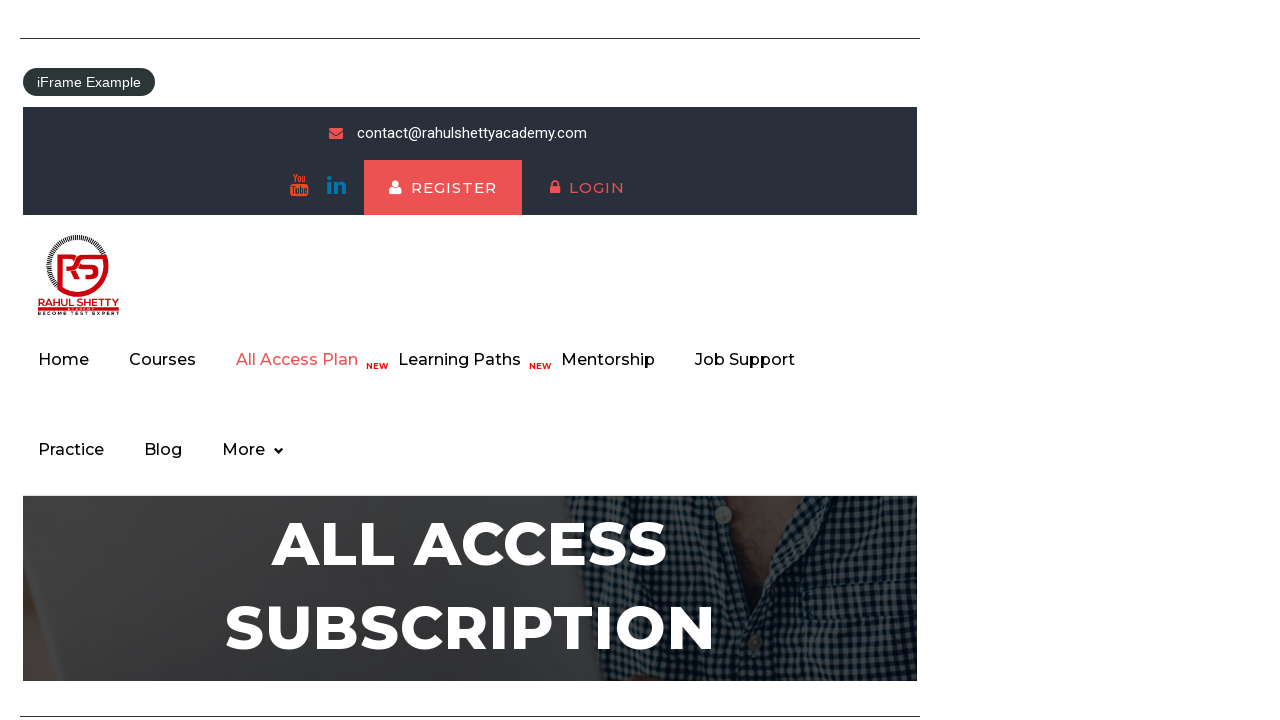